Tests hidden layers functionality on UI Testing Playground by clicking a navigation link to the hidden layers page, then clicking a button to verify that clicking reveals a new layer (checking if background colors change).

Starting URL: http://uitestingplayground.com/

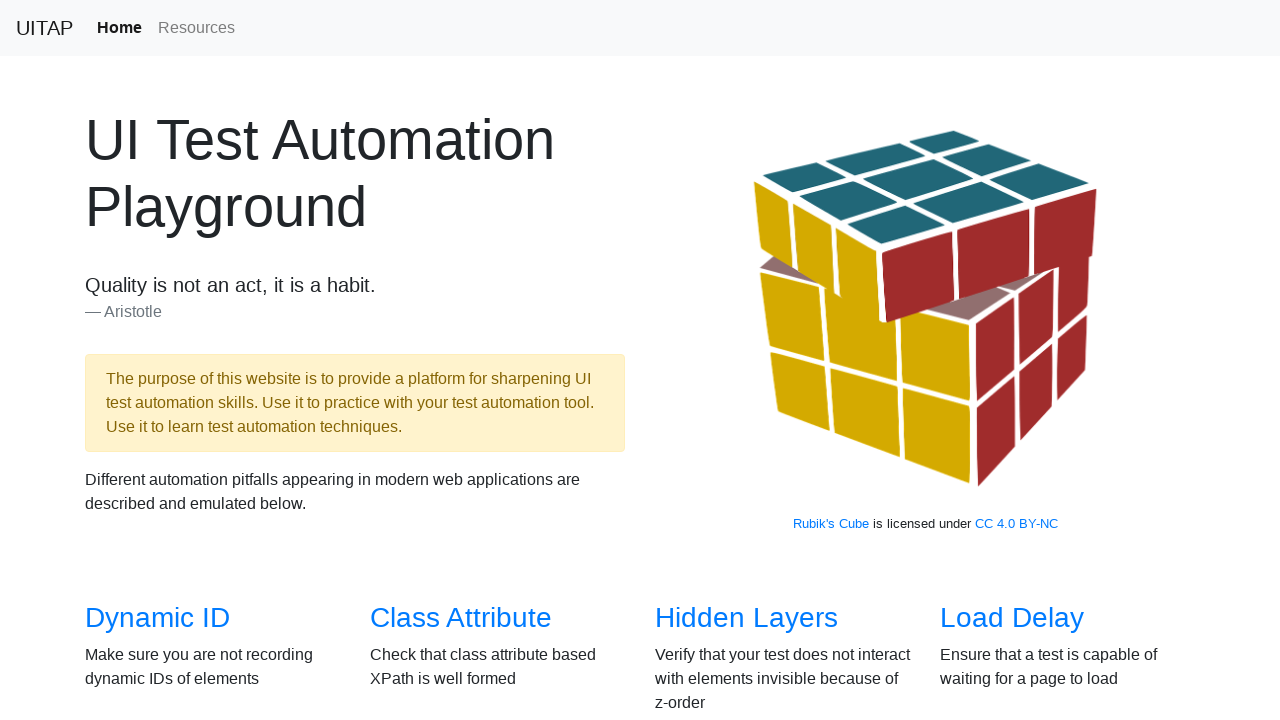

Clicked navigation link to hidden layers page at (746, 618) on [href="/hiddenlayers"]
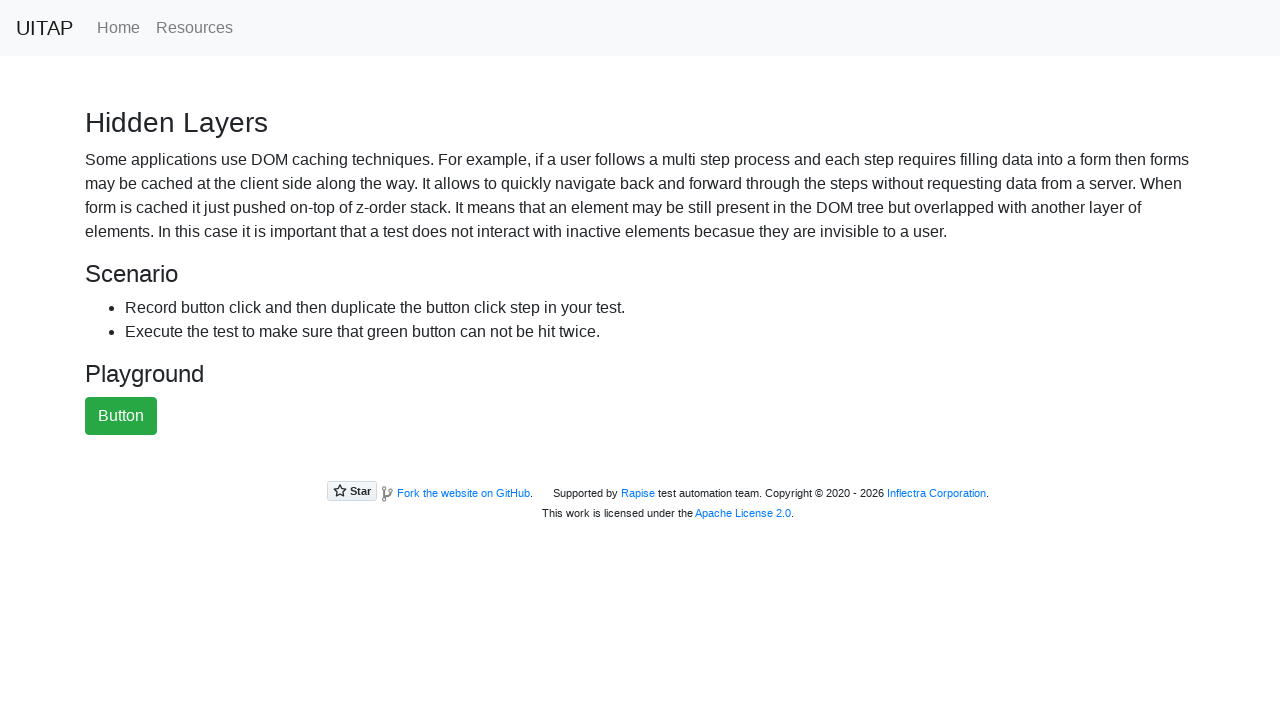

Hidden layers page loaded and button became visible
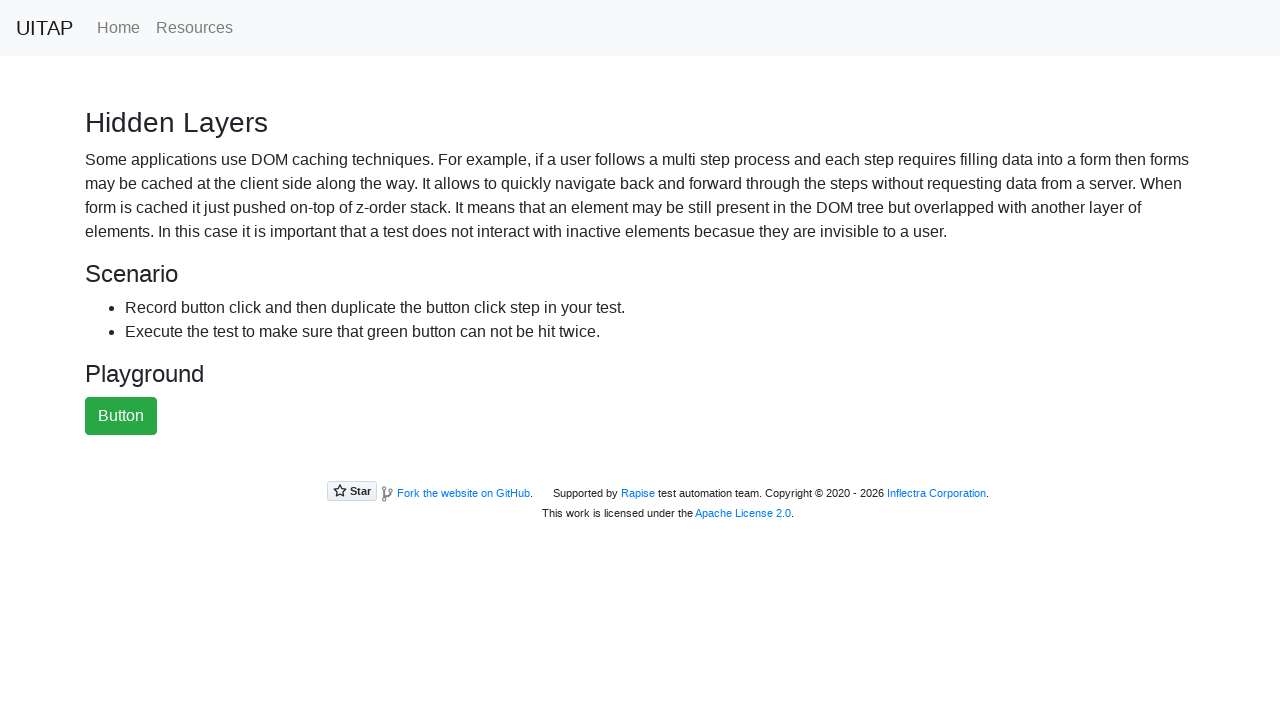

Clicked button to reveal new hidden layer at (121, 416) on #spa > .spa-view:last-child > button
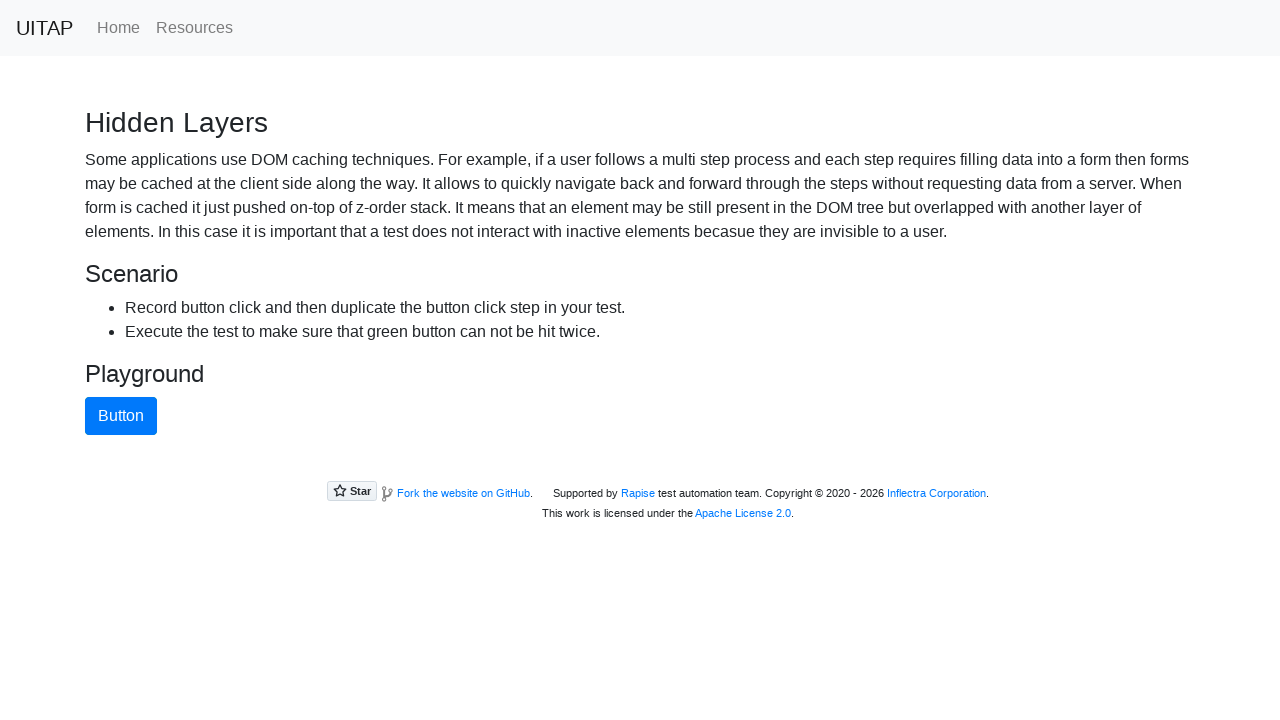

Waited for UI changes to complete
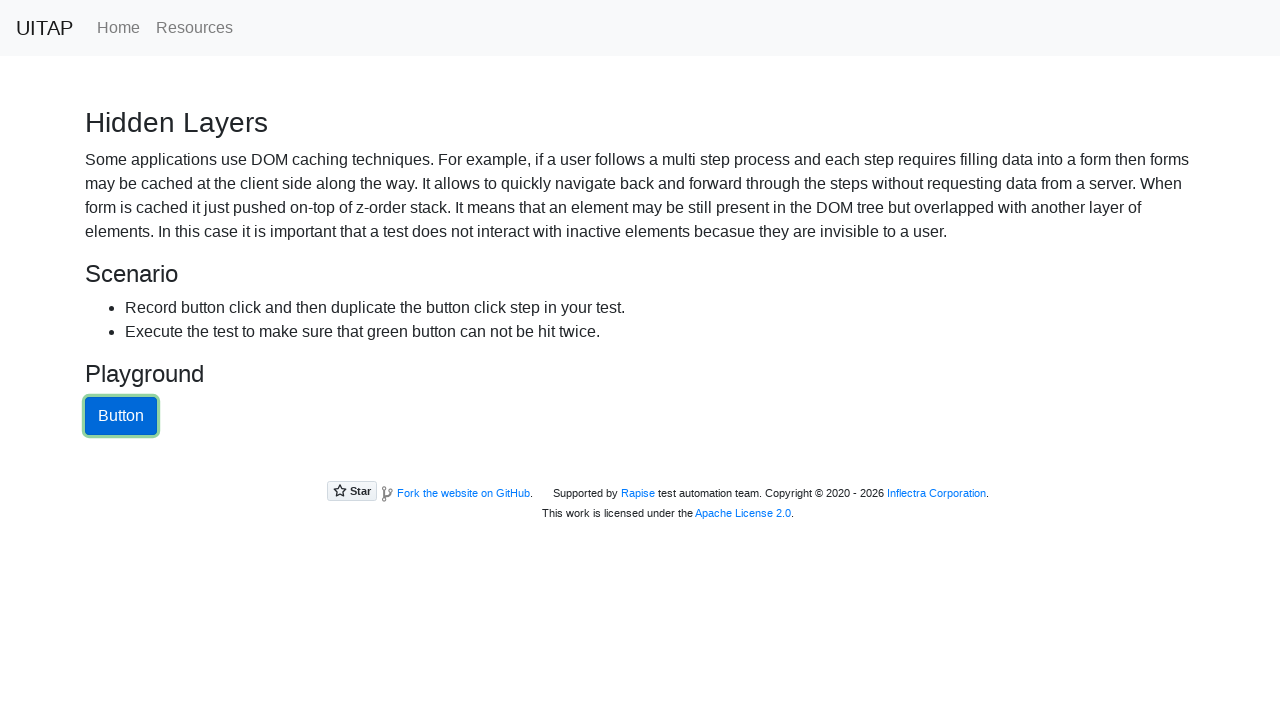

Verified button still present after layer reveal
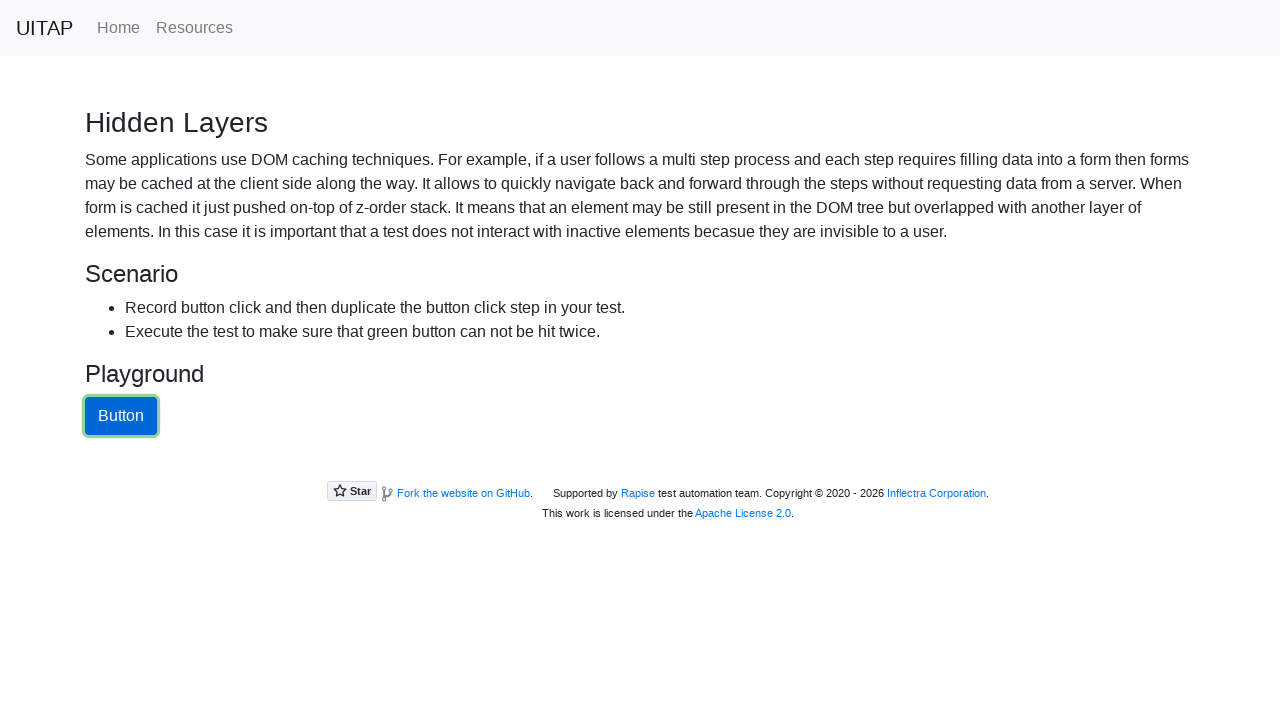

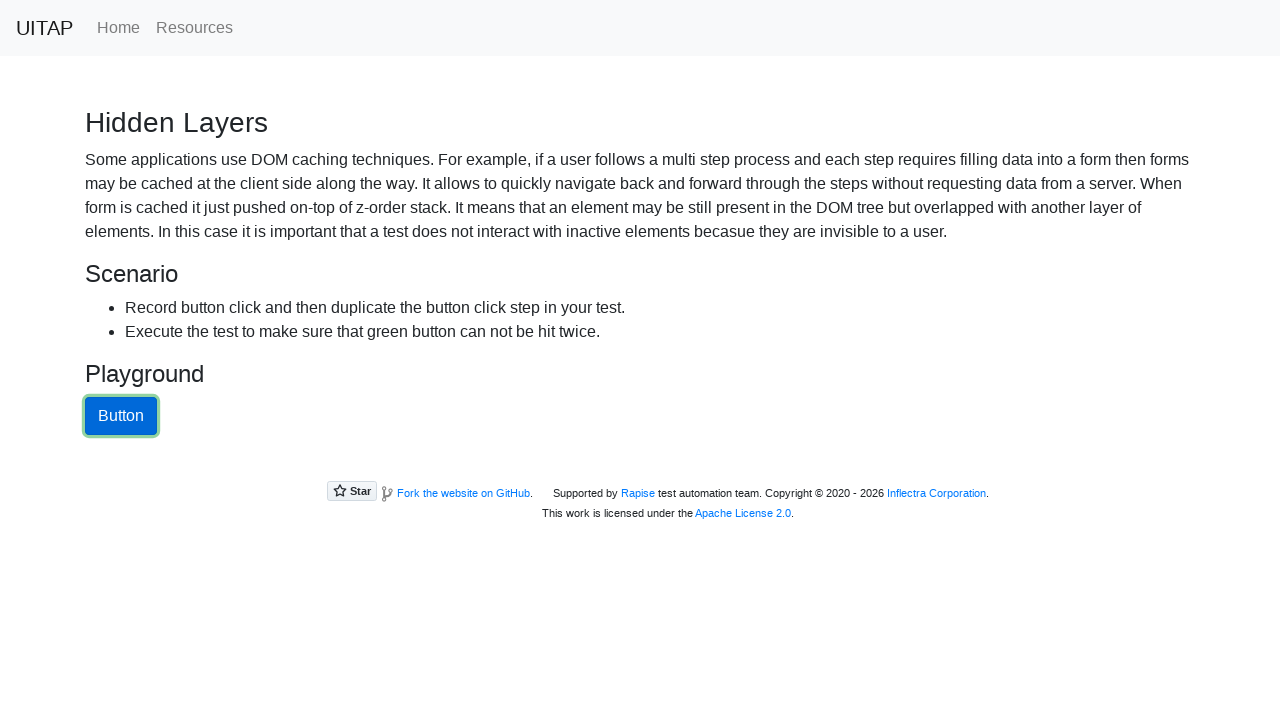